Tests a Selenium practice form by filling in first name, last name, and date fields with test data. The original script loops through multiple rows of data, clearing fields after each entry.

Starting URL: https://www.techlistic.com/p/selenium-practice-form.html

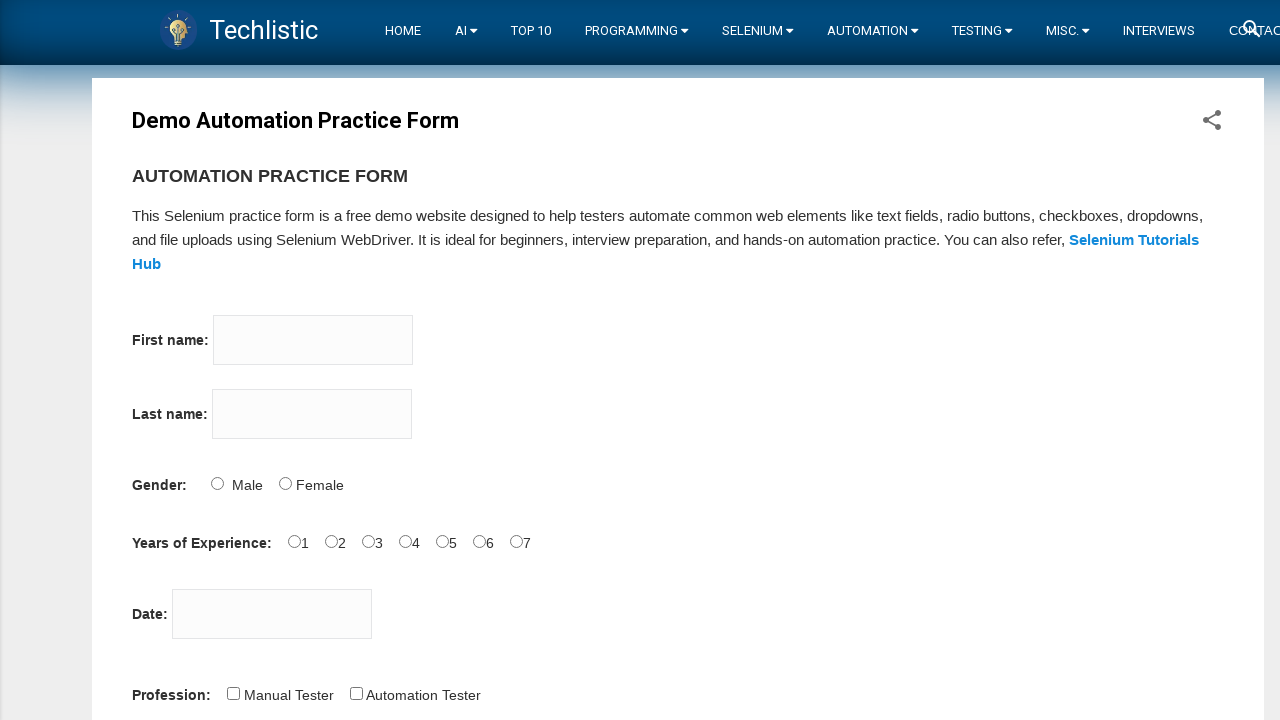

Filled first name field with 'John' on input[name='firstname']
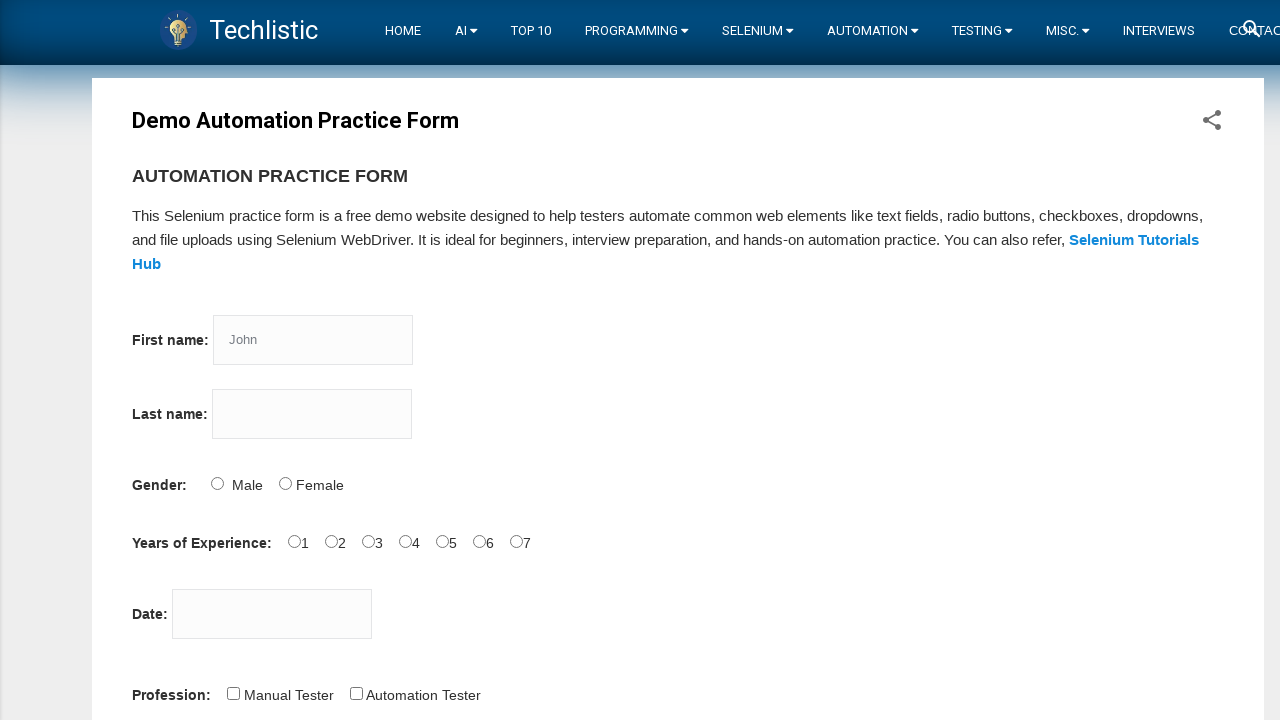

Cleared first name field on input[name='firstname']
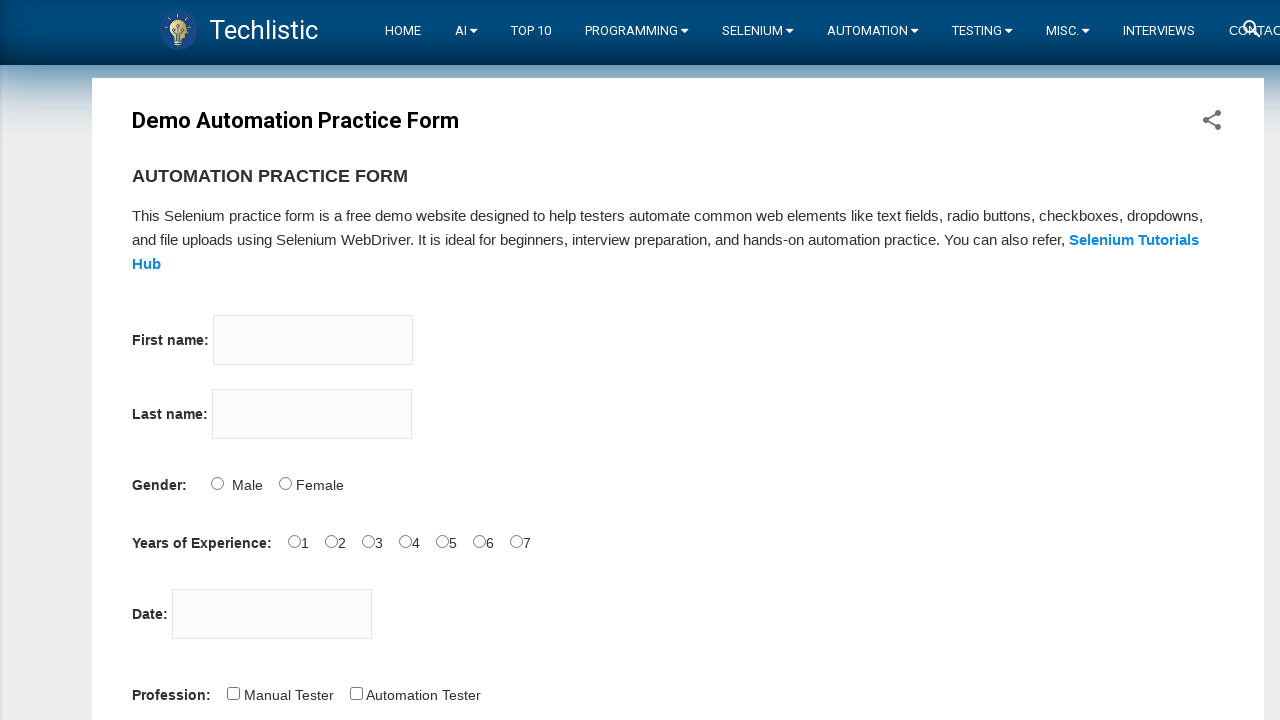

Filled last name field with 'Smith' on input[name='lastname']
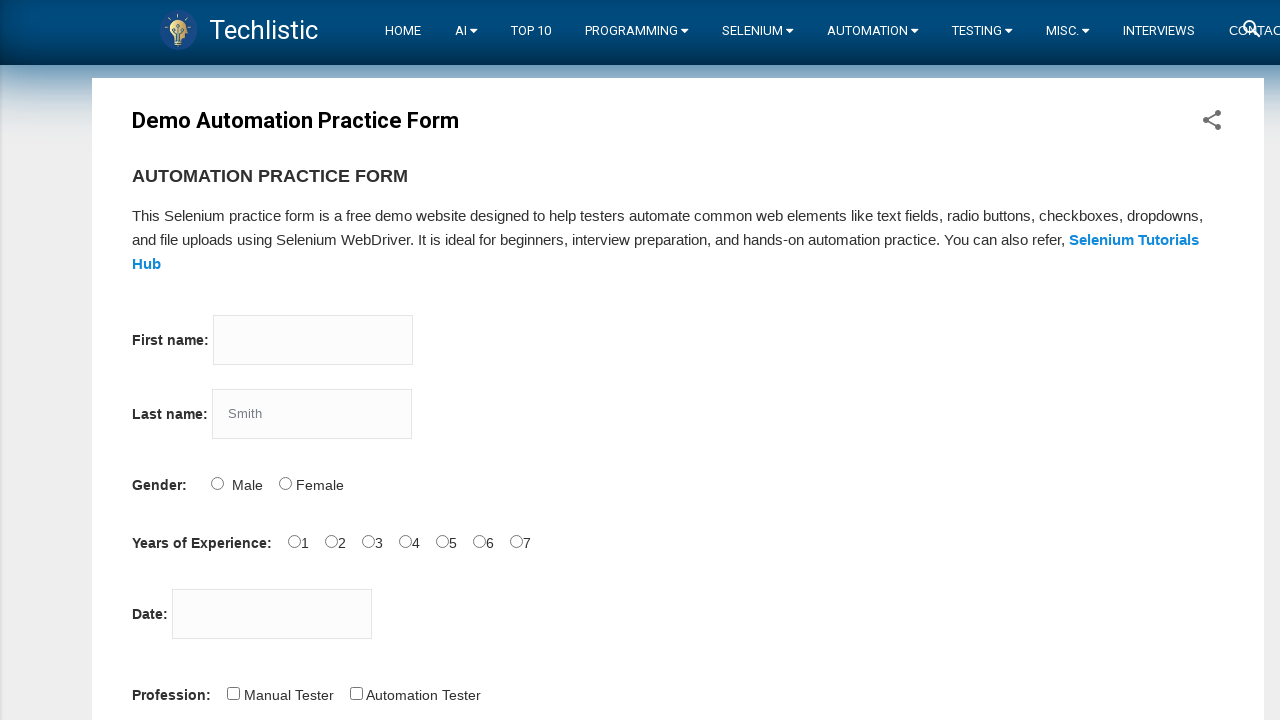

Cleared last name field on input[name='lastname']
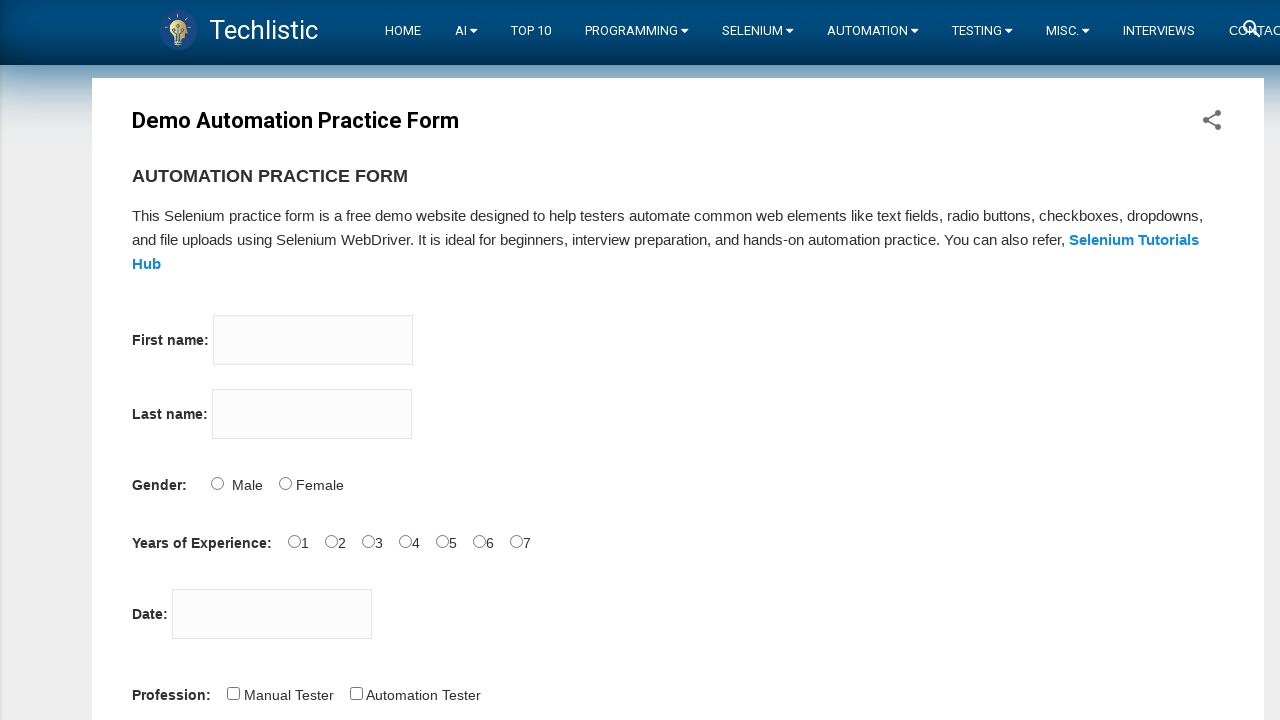

Filled date picker field with '03/15/1990' on input#datepicker
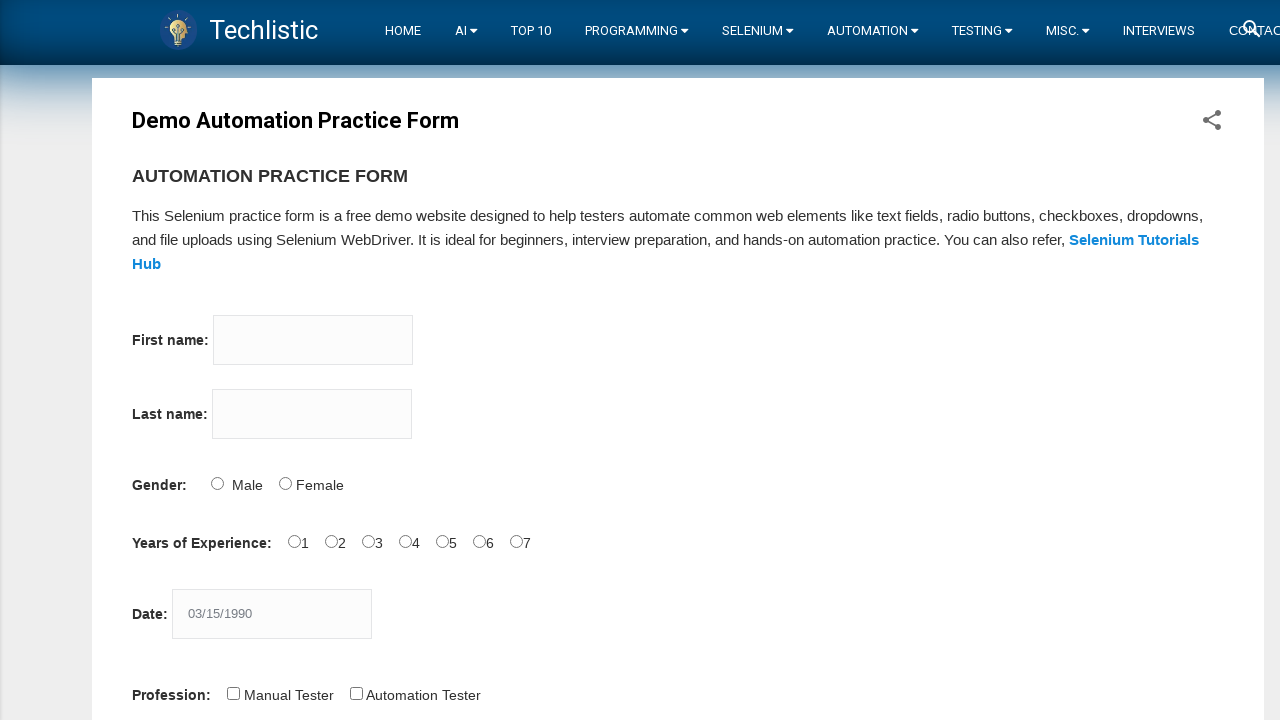

Cleared date picker field on input#datepicker
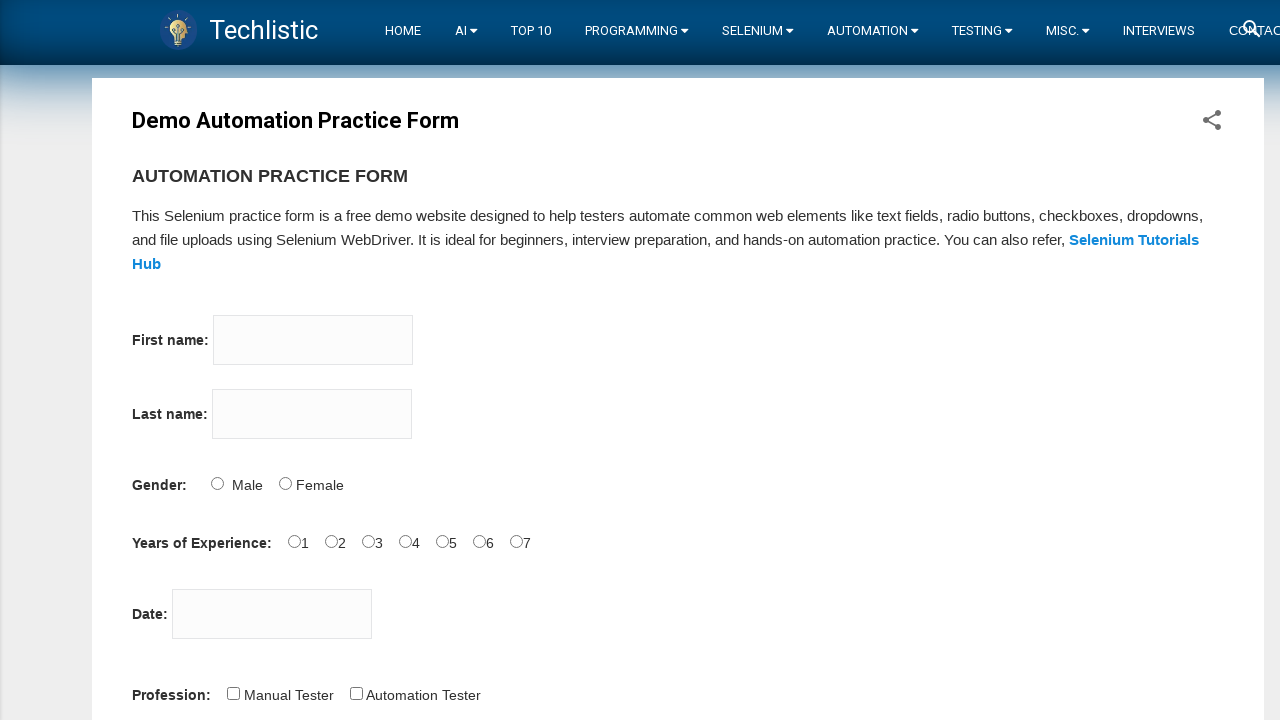

Filled first name field with 'Emily' on input[name='firstname']
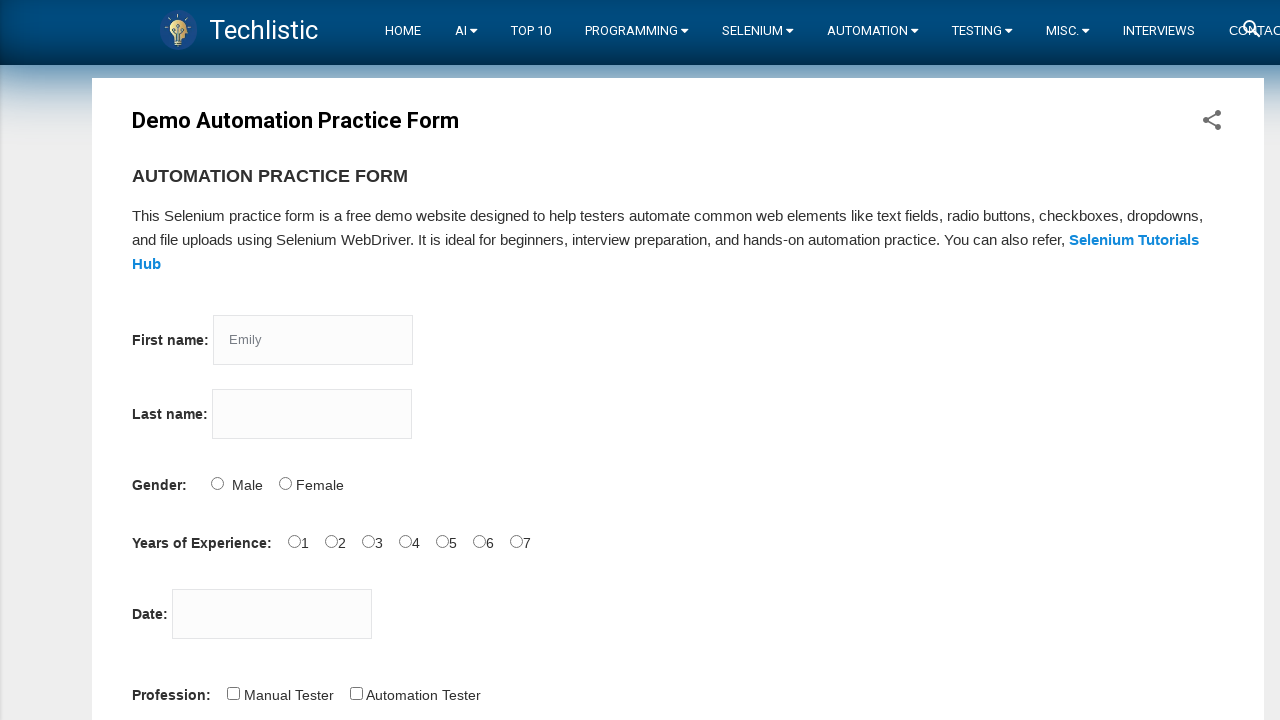

Cleared first name field on input[name='firstname']
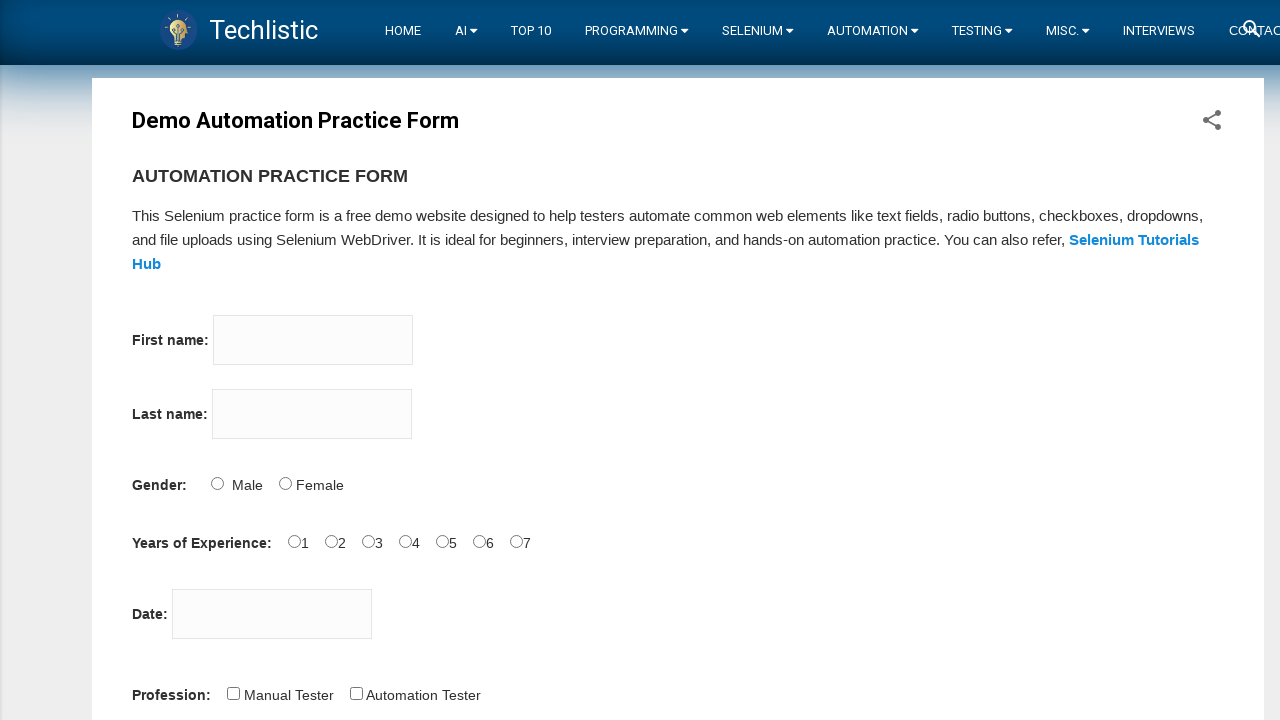

Filled last name field with 'Johnson' on input[name='lastname']
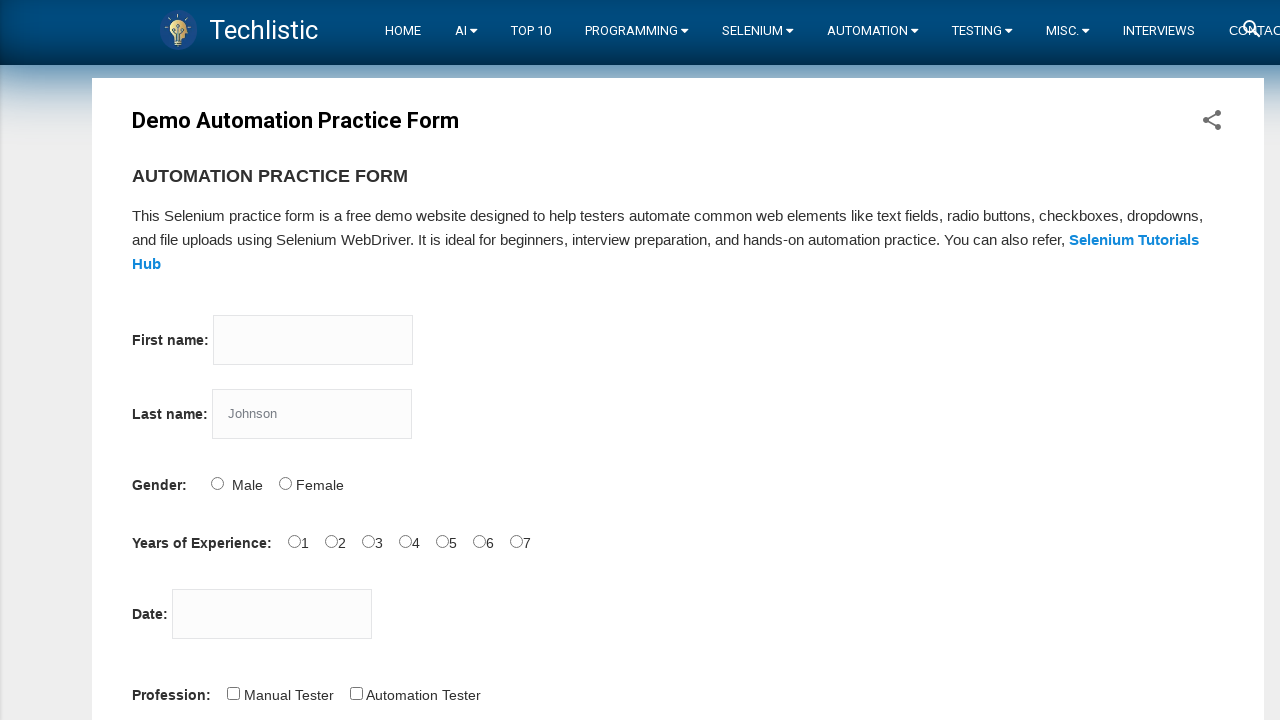

Cleared last name field on input[name='lastname']
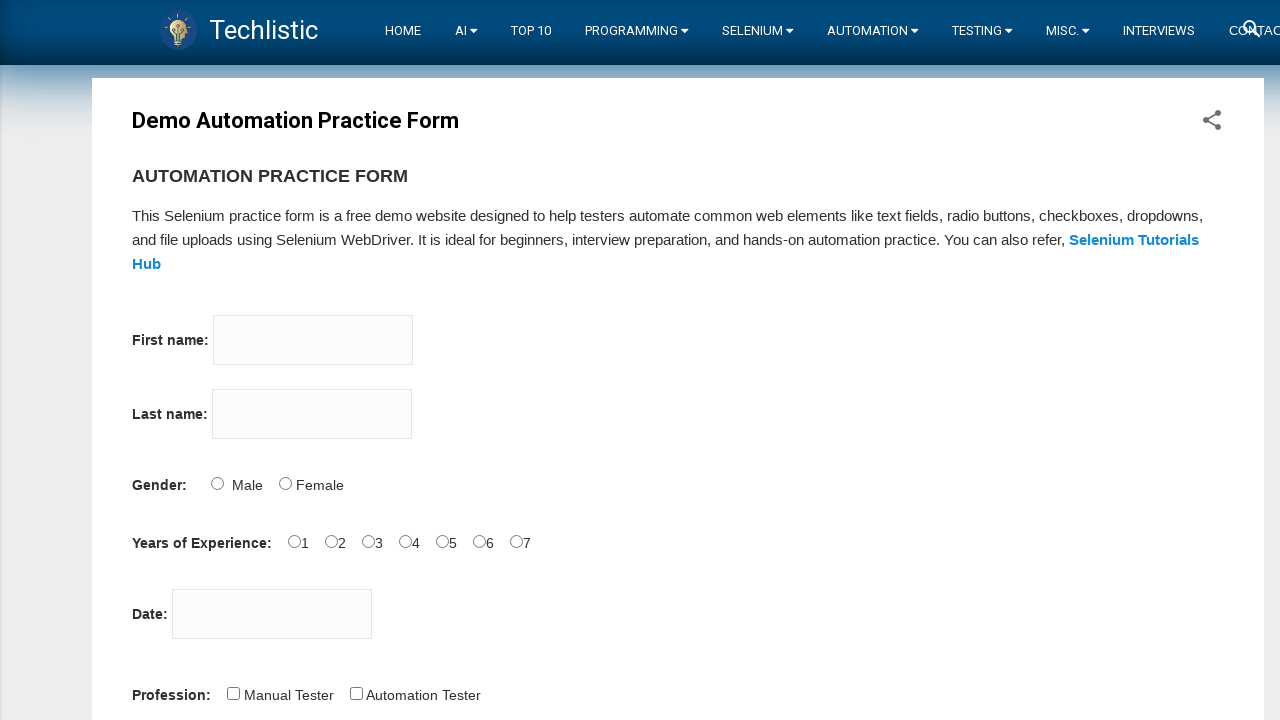

Filled date picker field with '07/22/1985' on input#datepicker
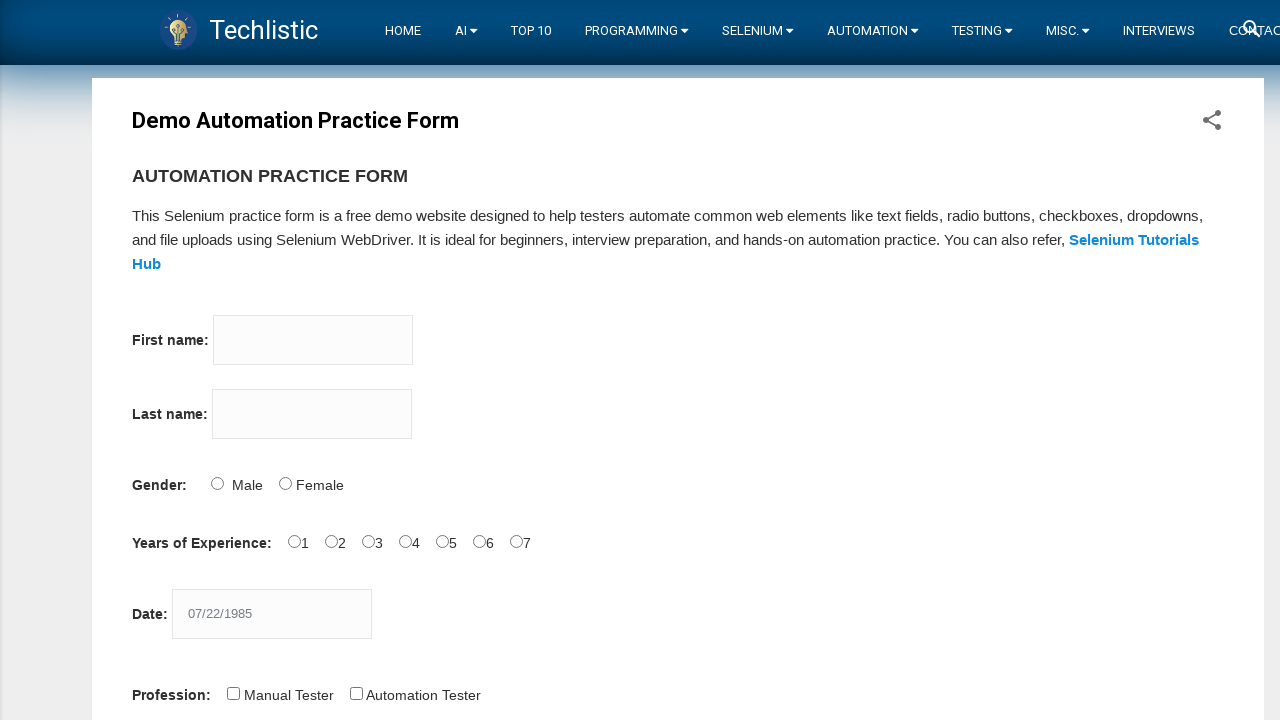

Cleared date picker field on input#datepicker
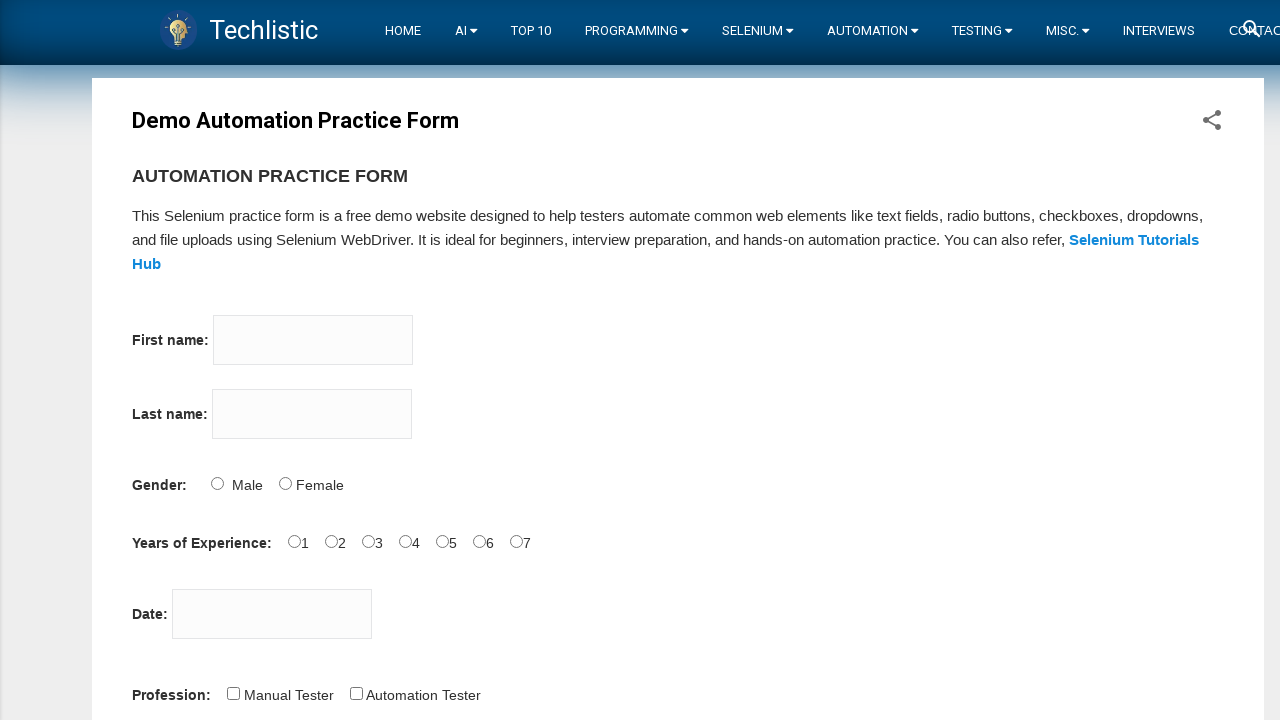

Filled first name field with 'Michael' on input[name='firstname']
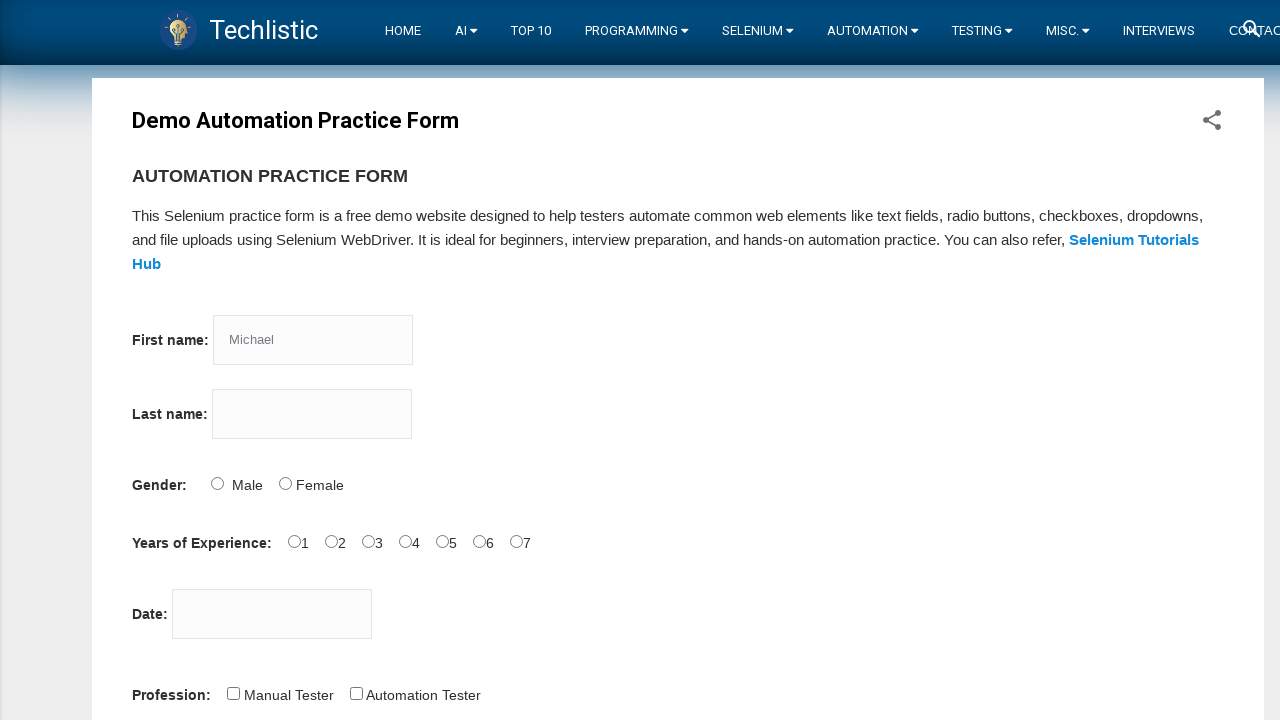

Cleared first name field on input[name='firstname']
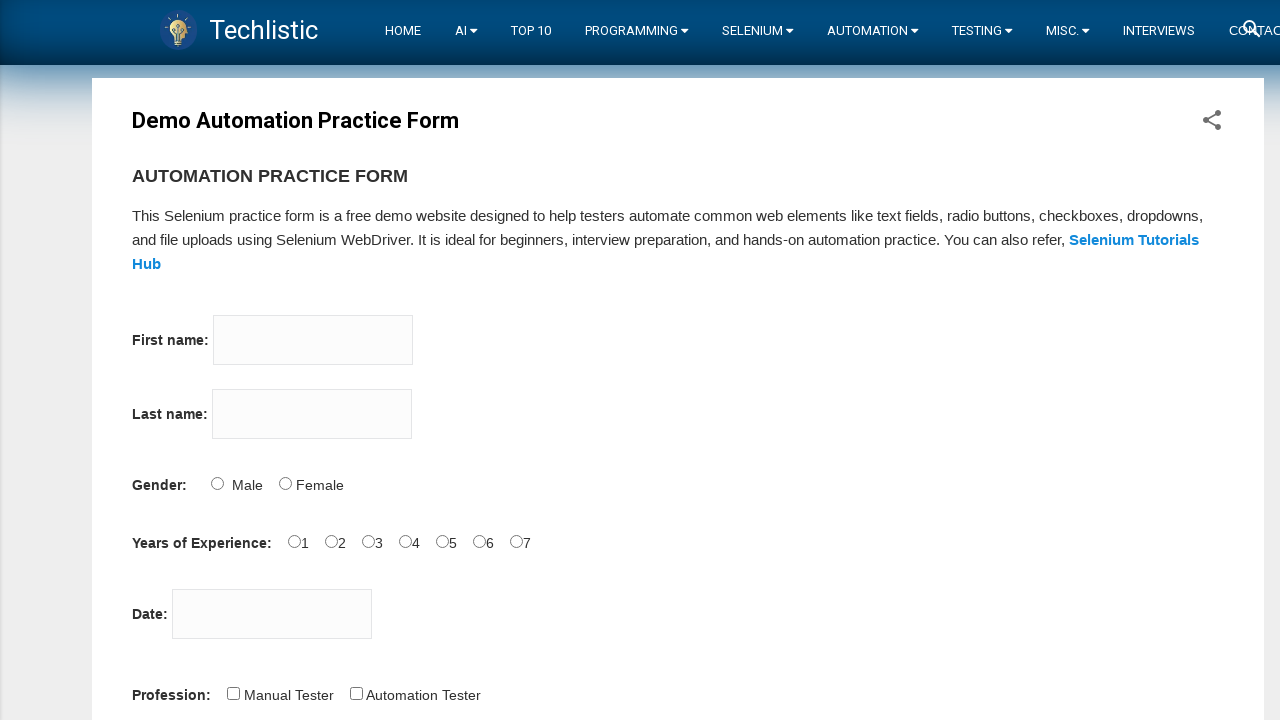

Filled last name field with 'Williams' on input[name='lastname']
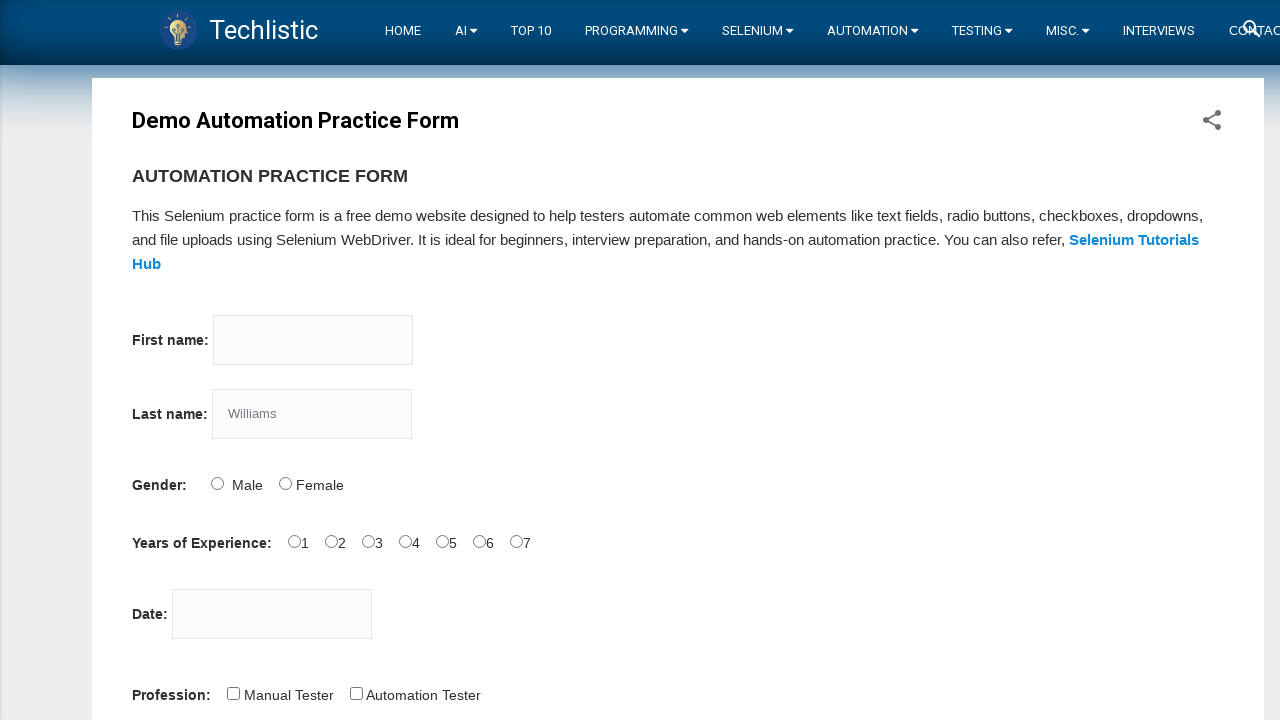

Cleared last name field on input[name='lastname']
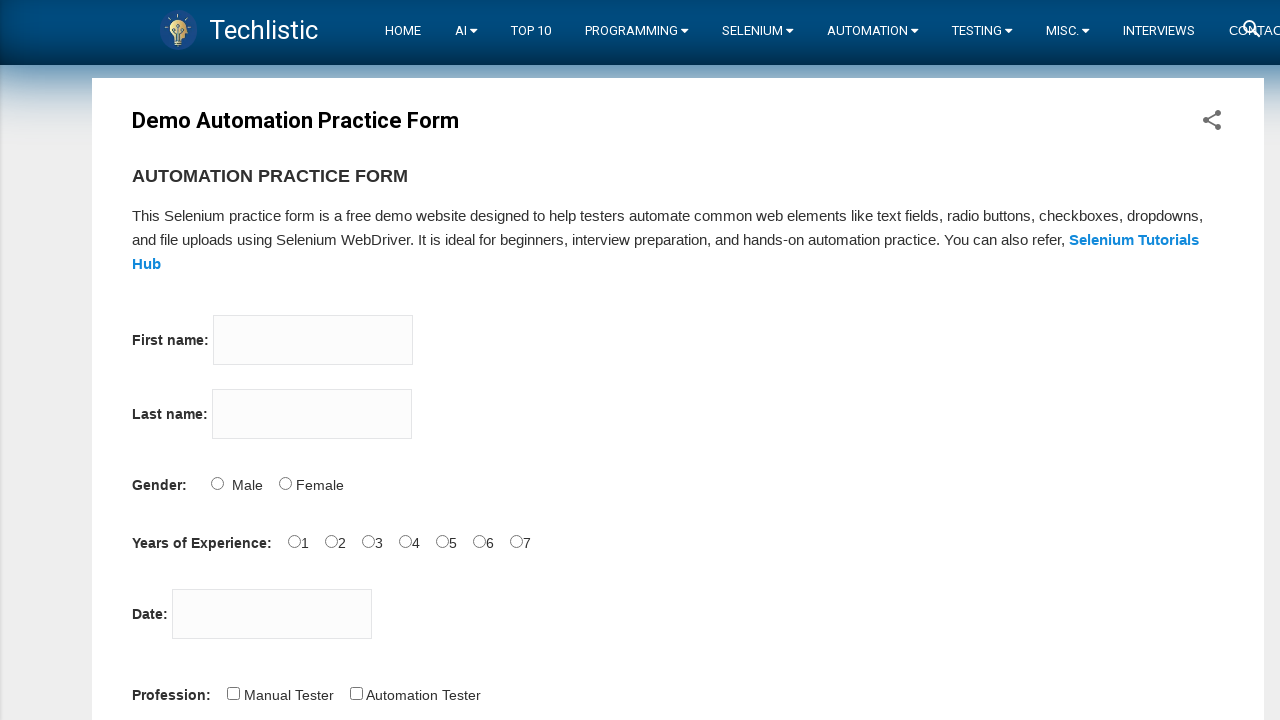

Filled date picker field with '11/08/1995' on input#datepicker
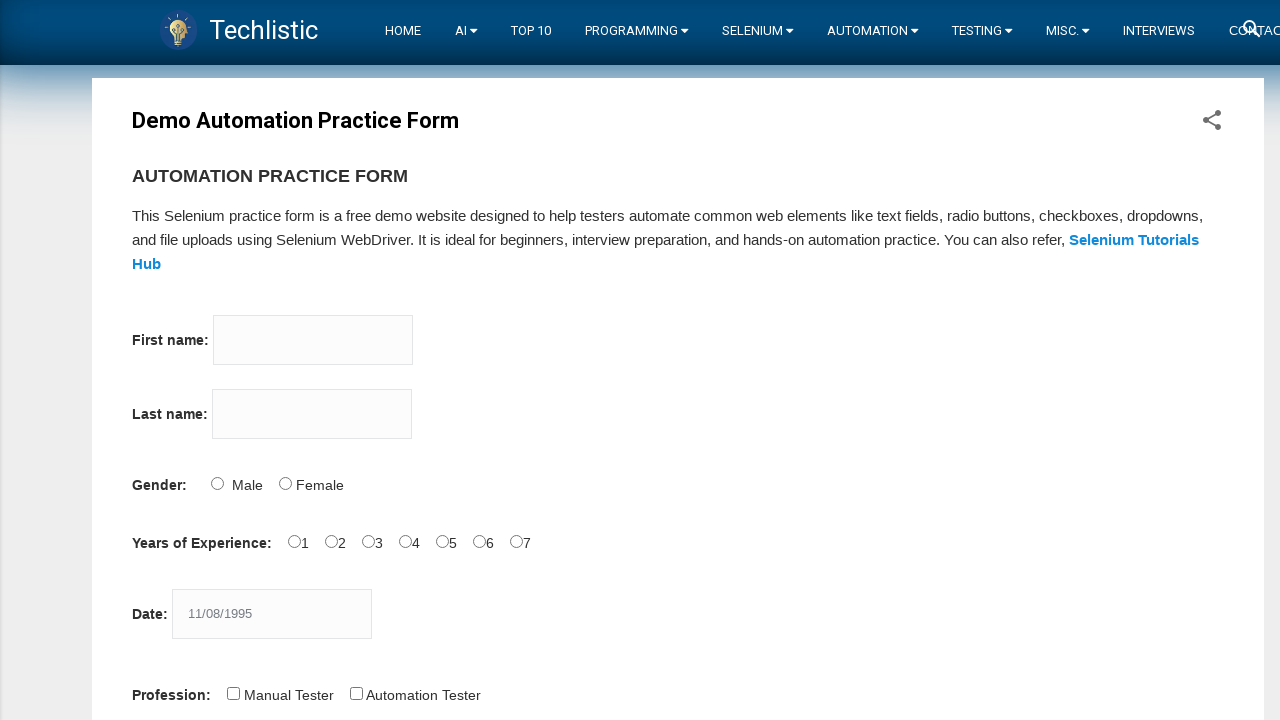

Cleared date picker field on input#datepicker
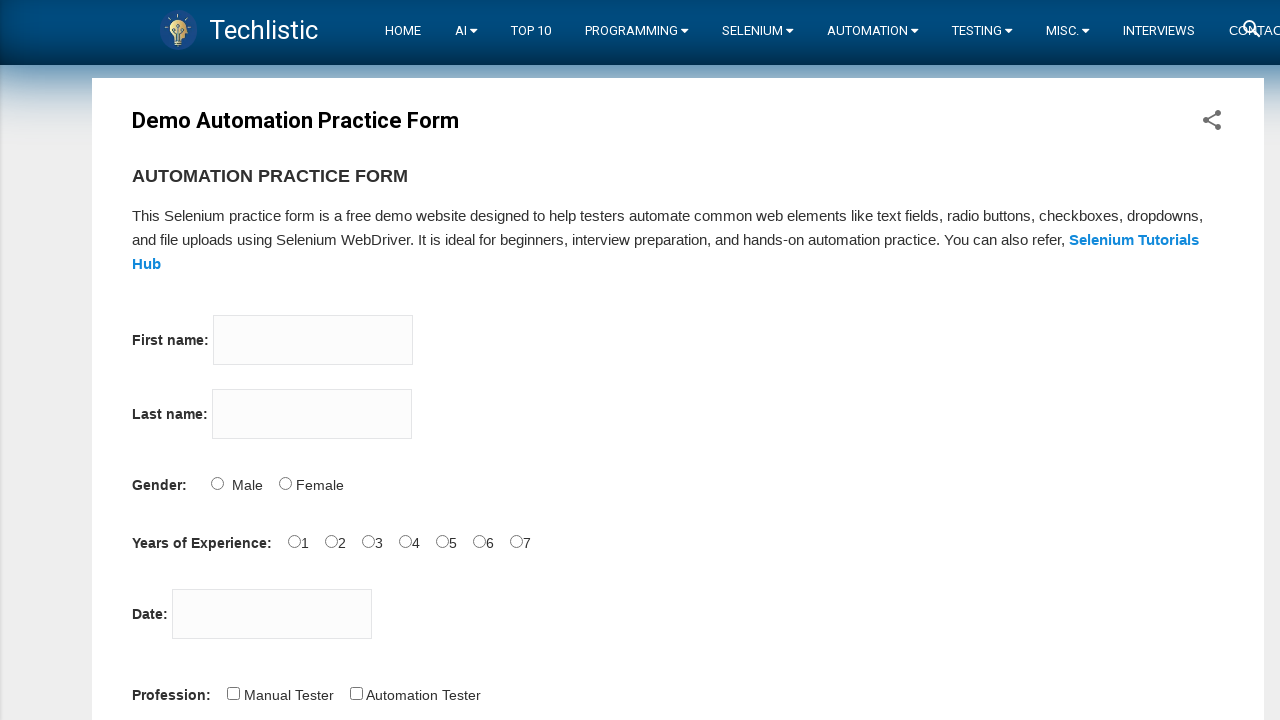

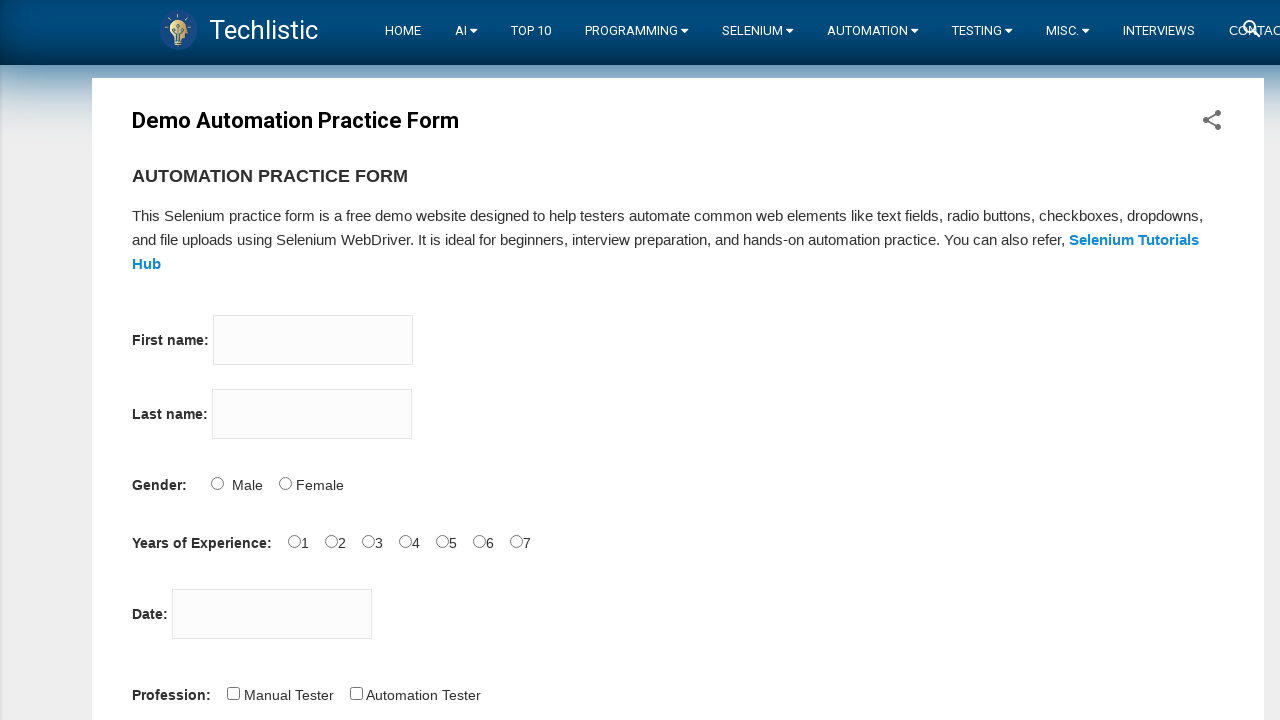